Tests a form with text fields by filling in user information and using keyboard shortcuts to copy current address to permanent address field

Starting URL: https://demoqa.com/text-box

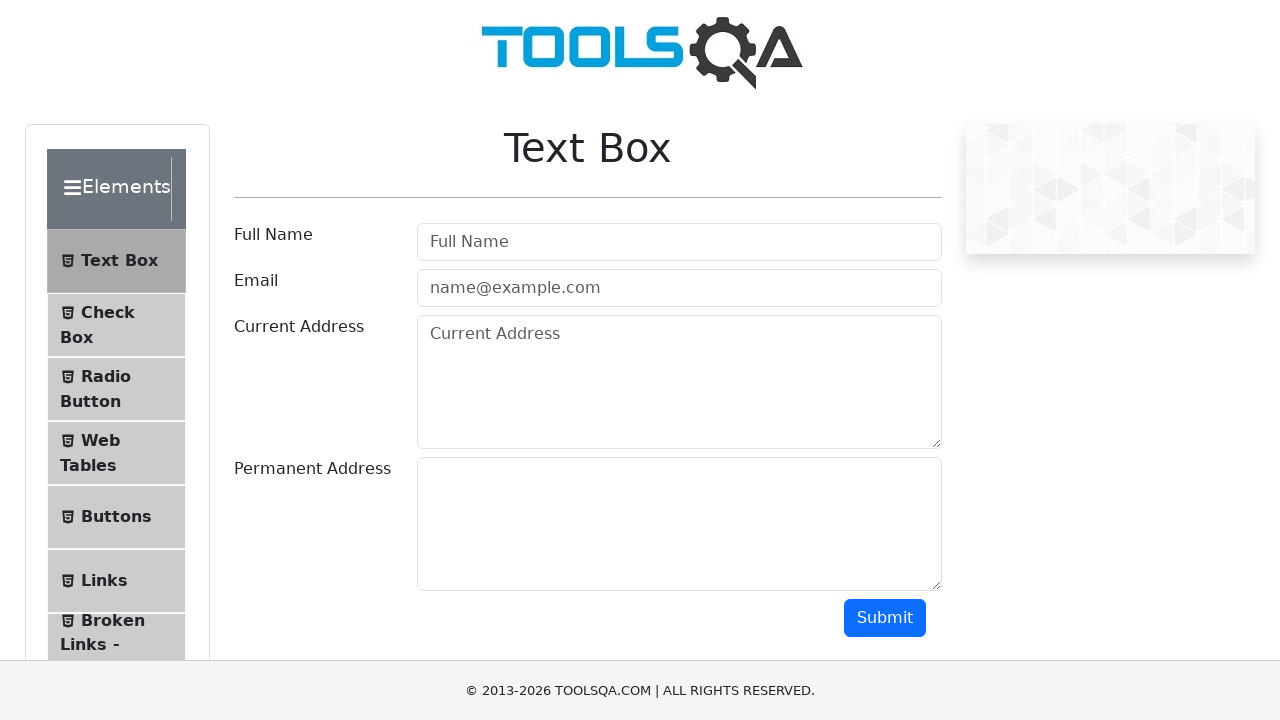

Filled full name field with 'Mr. John Smith' on #userName
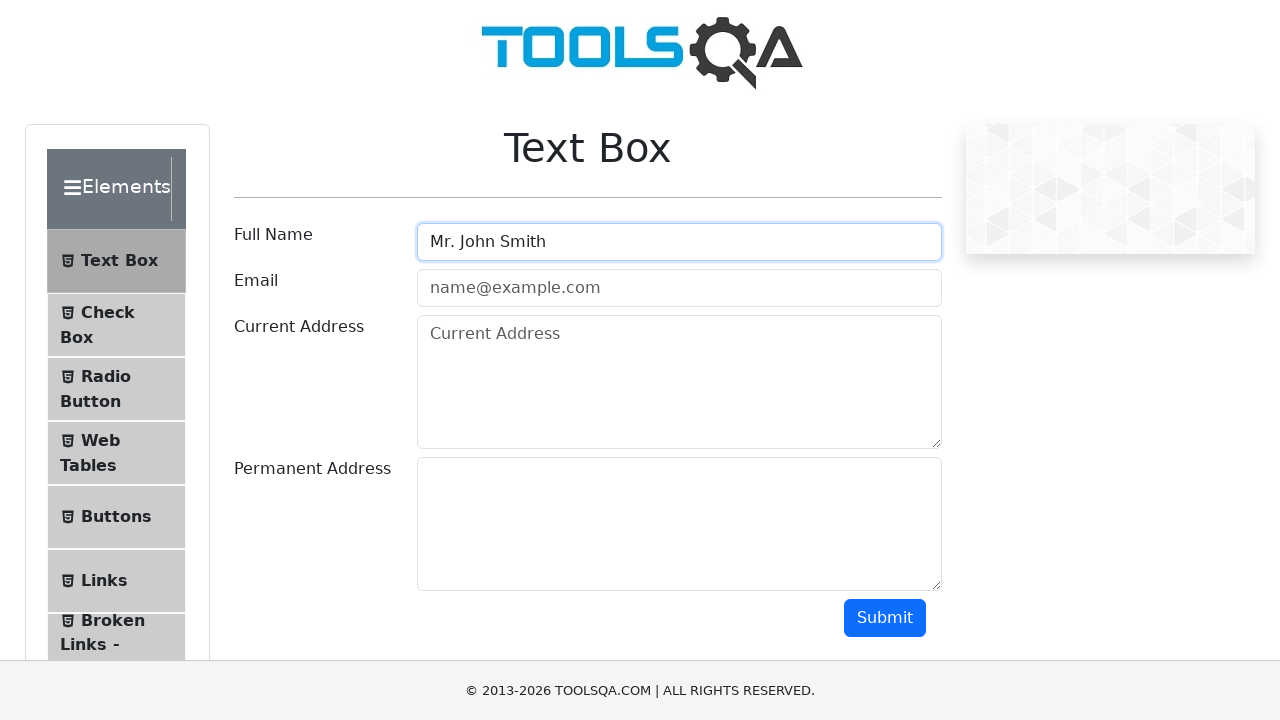

Filled email field with 'john.smith@example.com' on #userEmail
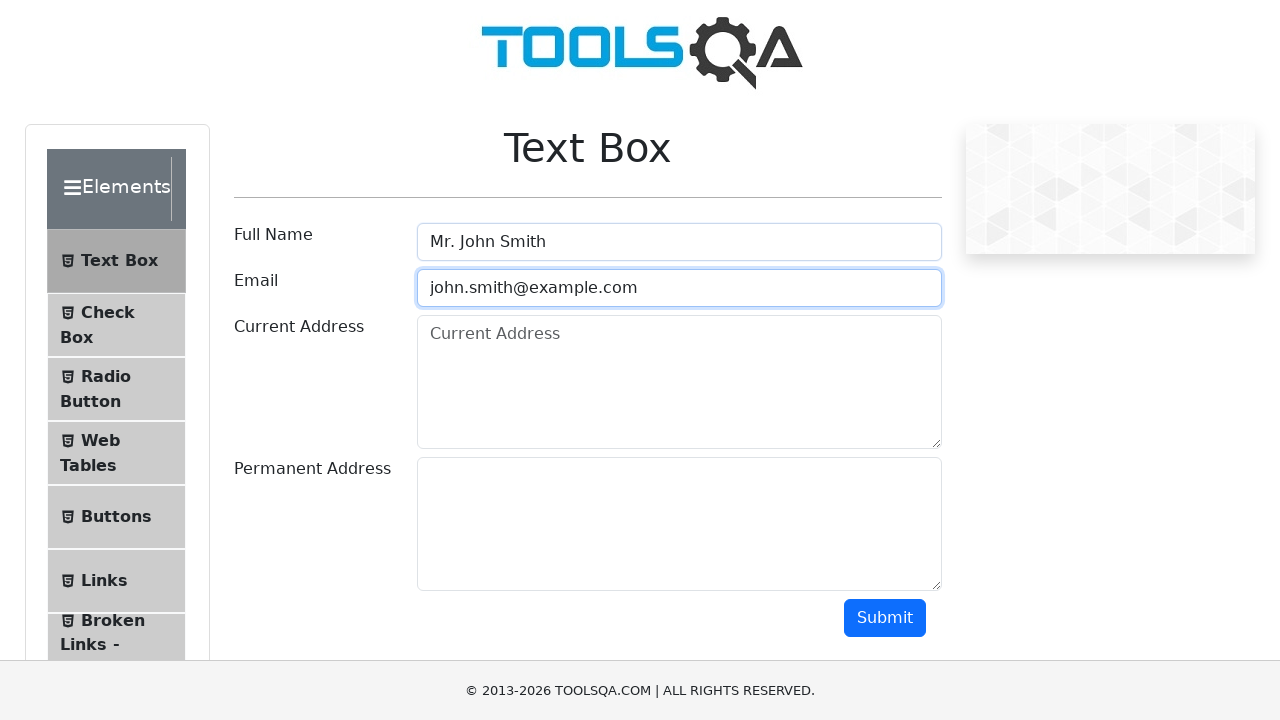

Filled current address field with '123 Main Street, Apartment 4B, New York, NY 10001' on #currentAddress
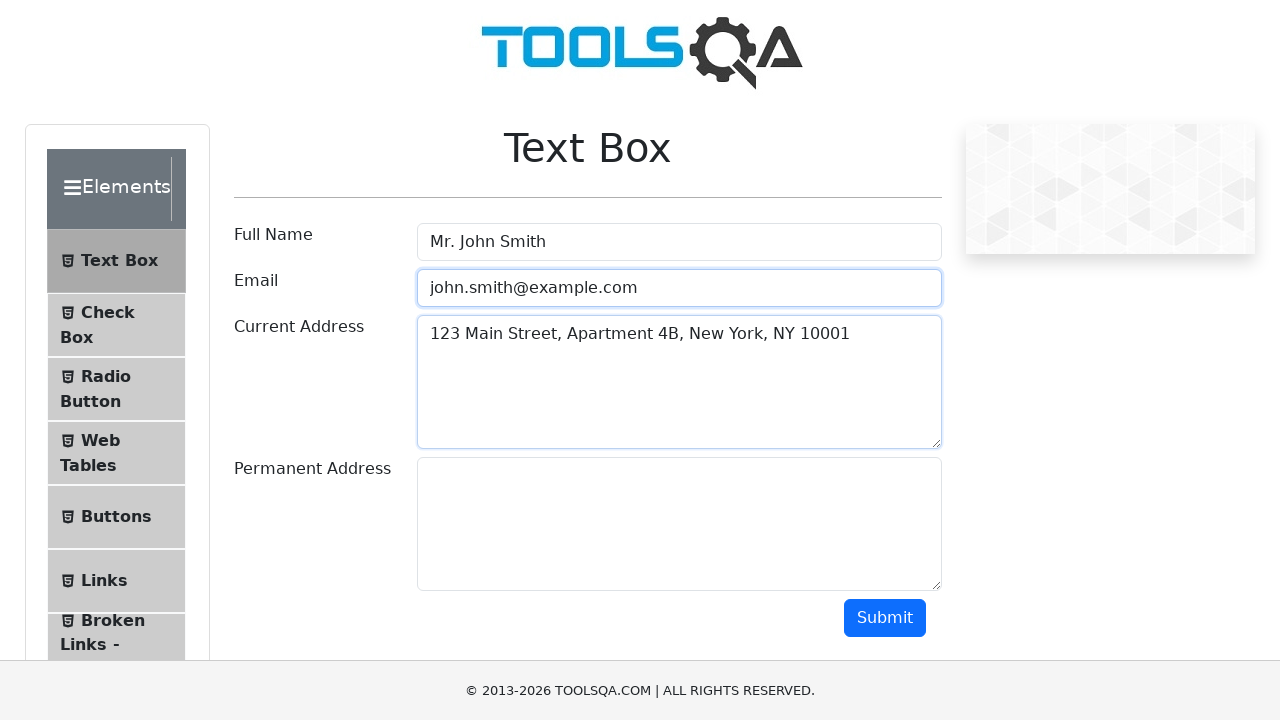

Focused on current address field on #currentAddress
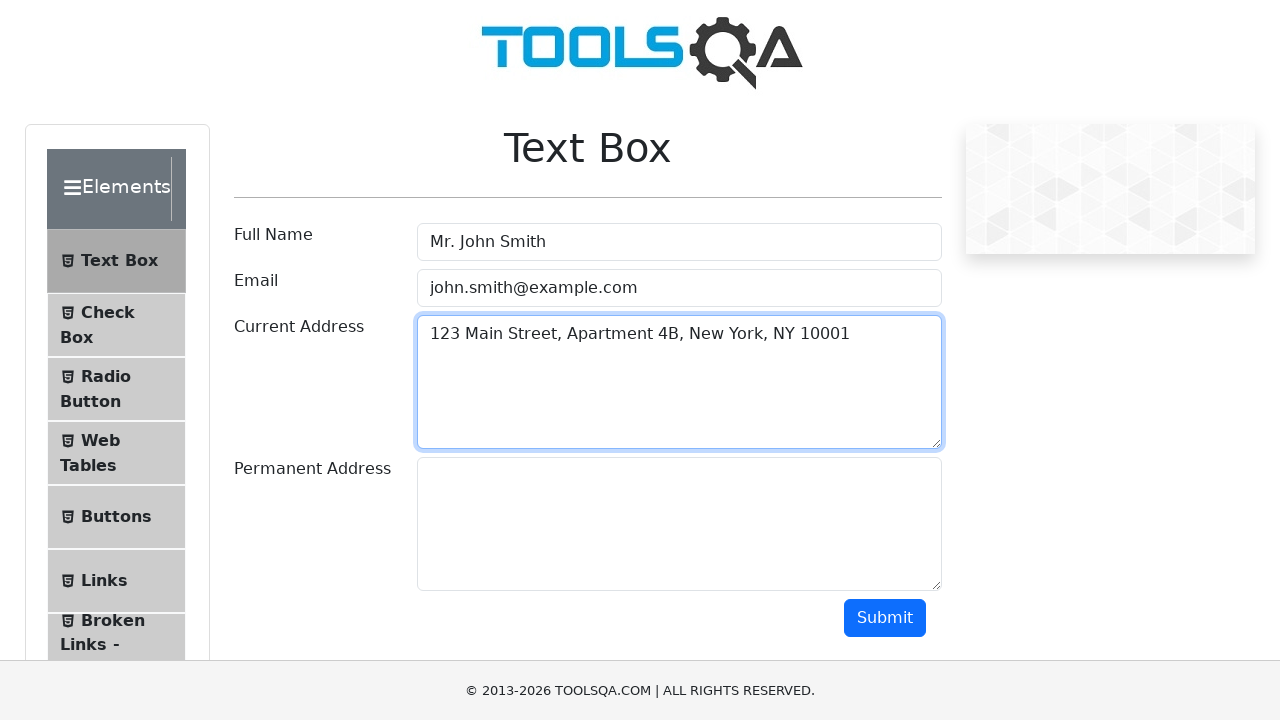

Selected all text in current address field using Ctrl+A
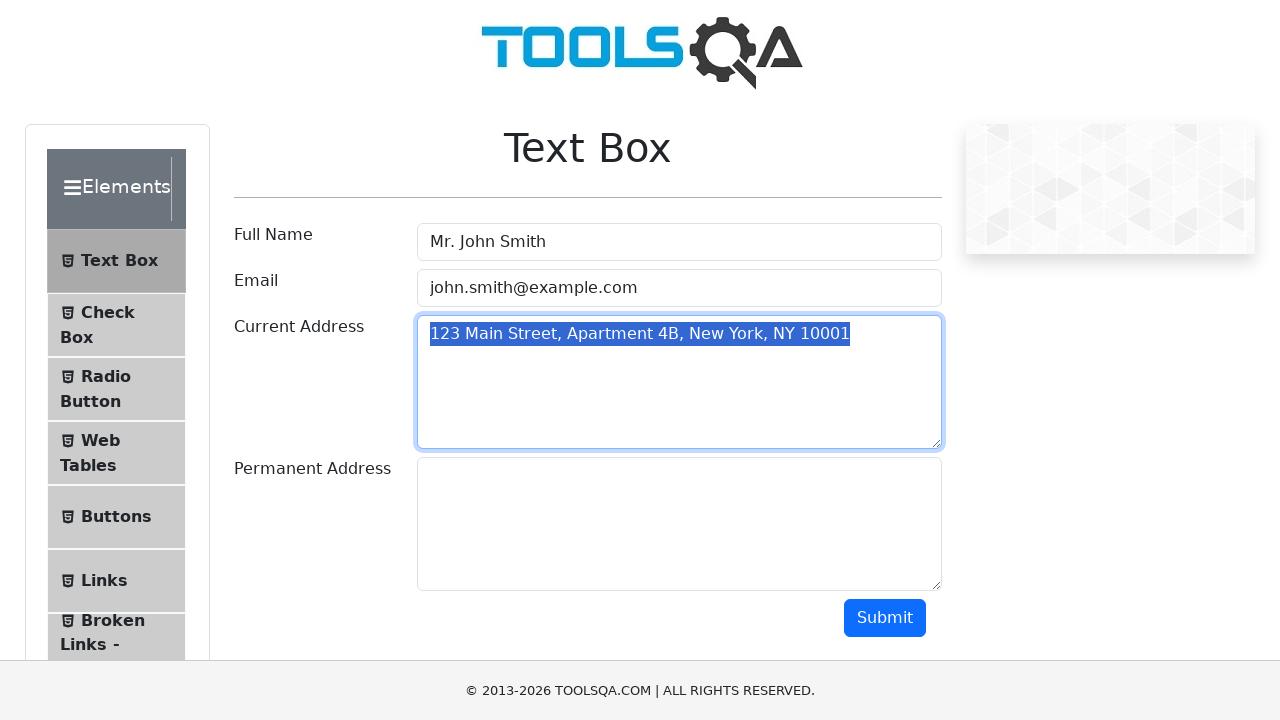

Copied current address text to clipboard using Ctrl+C
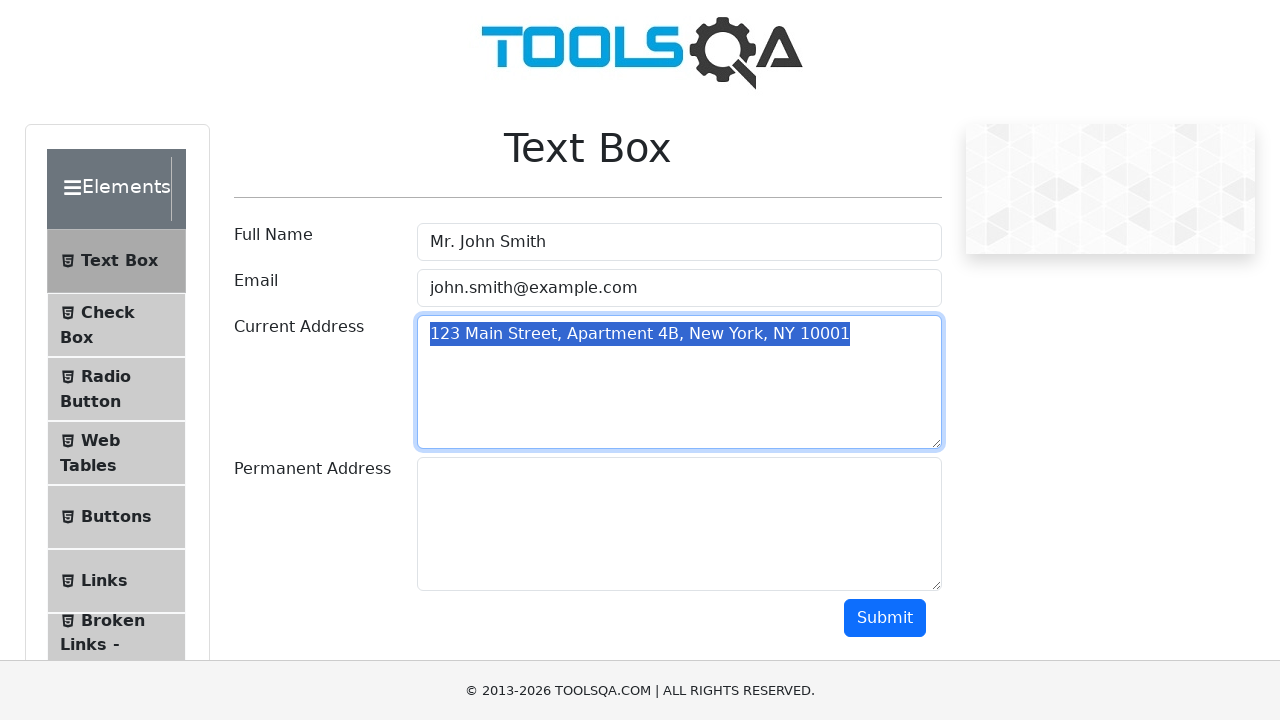

Moved focus to permanent address field using Tab
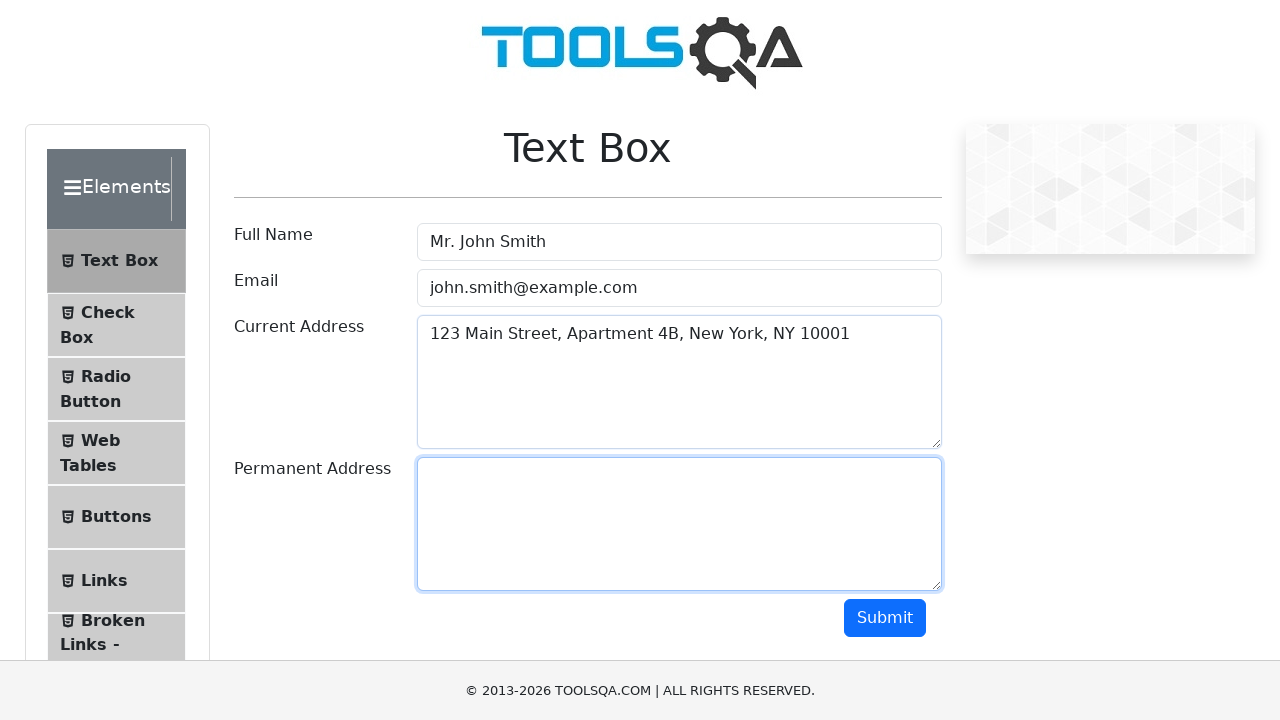

Pasted copied address into permanent address field using Ctrl+V
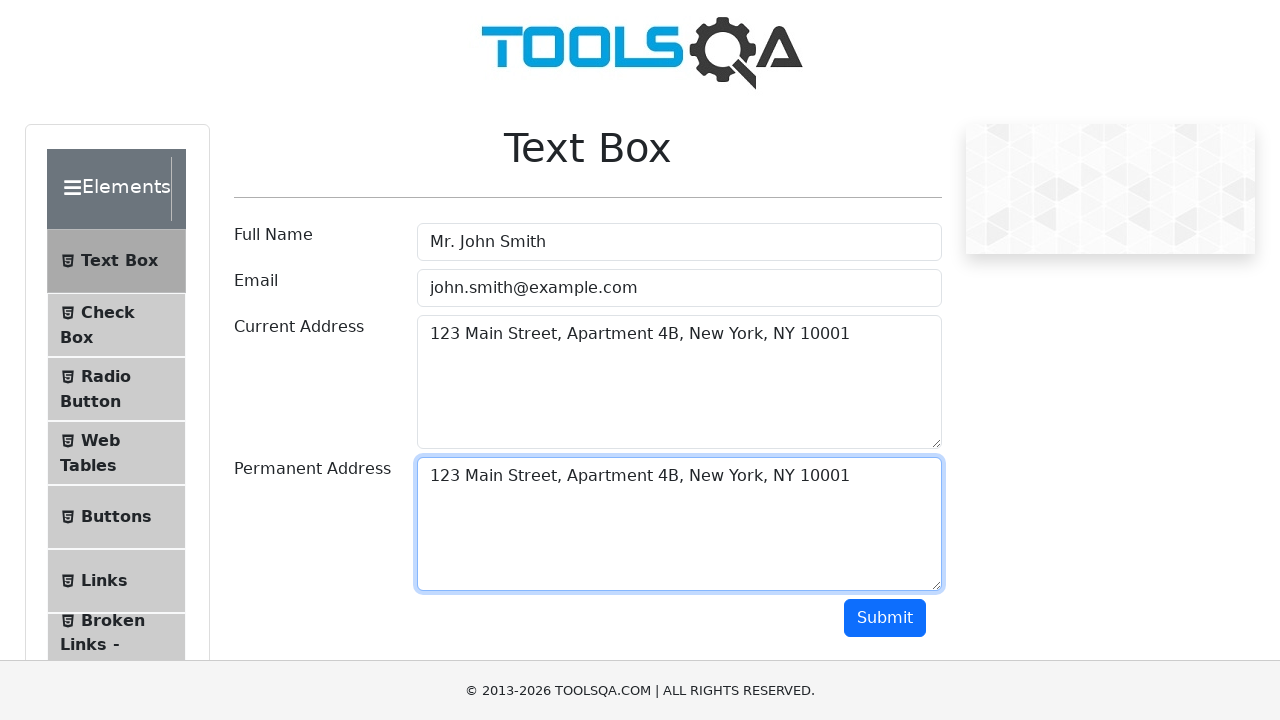

Verified permanent address field contains content
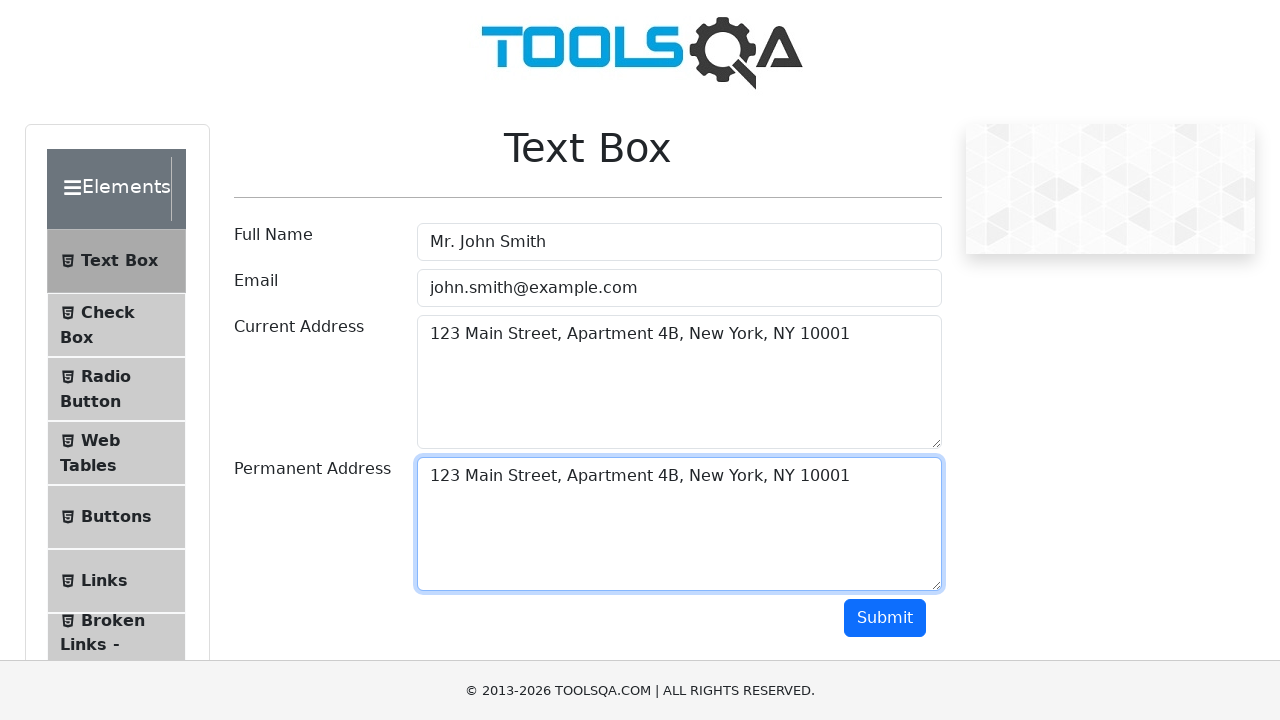

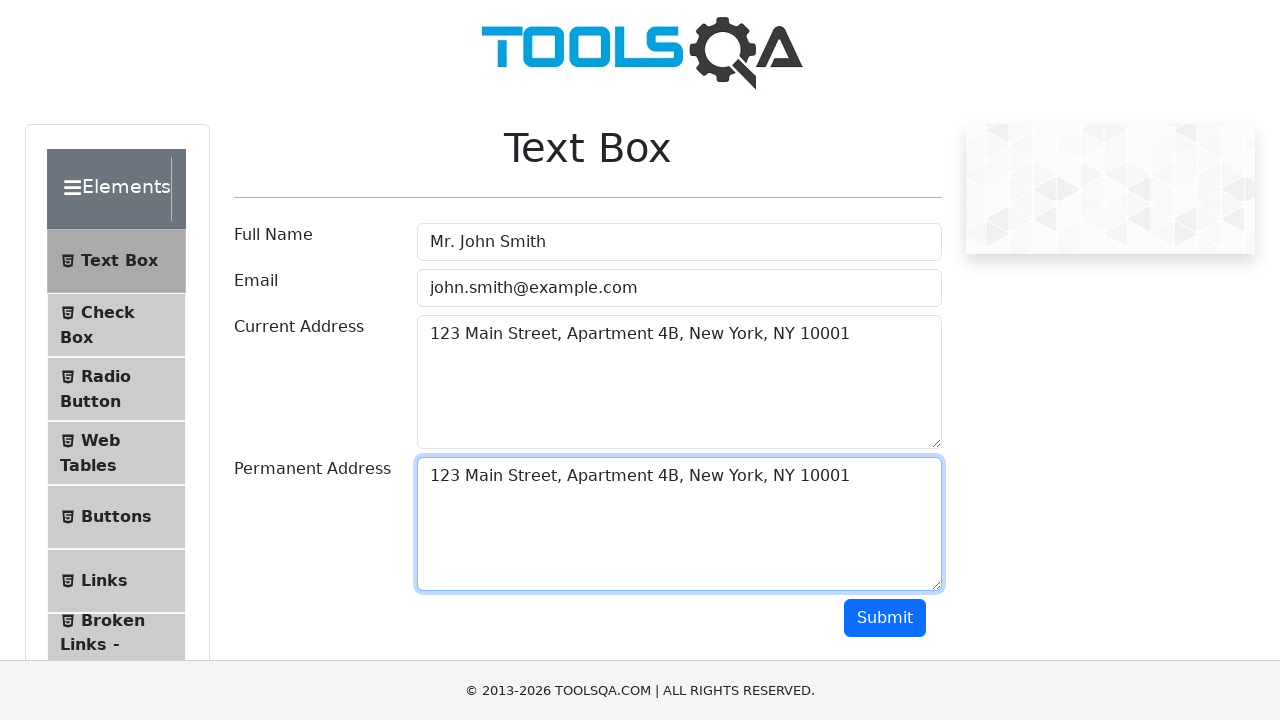